Navigates to the All Courses page on an LMS website and verifies that courses are displayed by checking the page title and waiting for course elements to load.

Starting URL: https://alchemy.hguy.co/lms

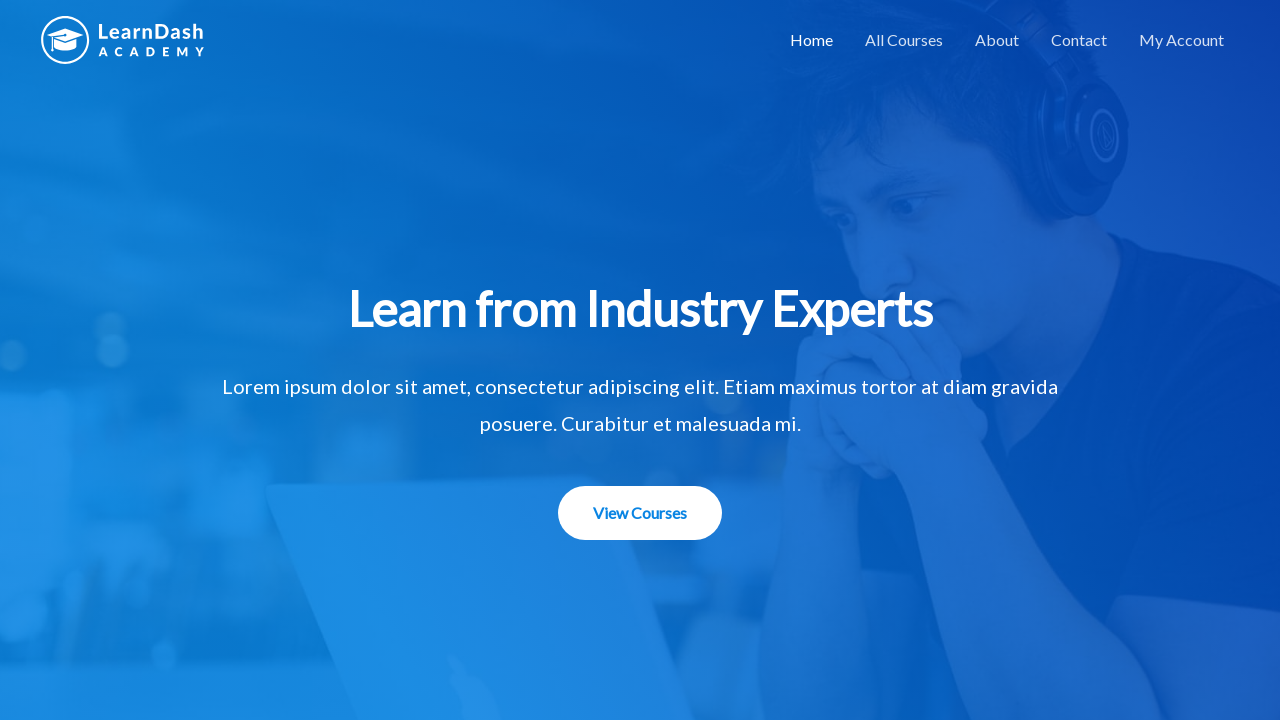

Clicked on 'All Courses' link at (904, 40) on text=All Courses
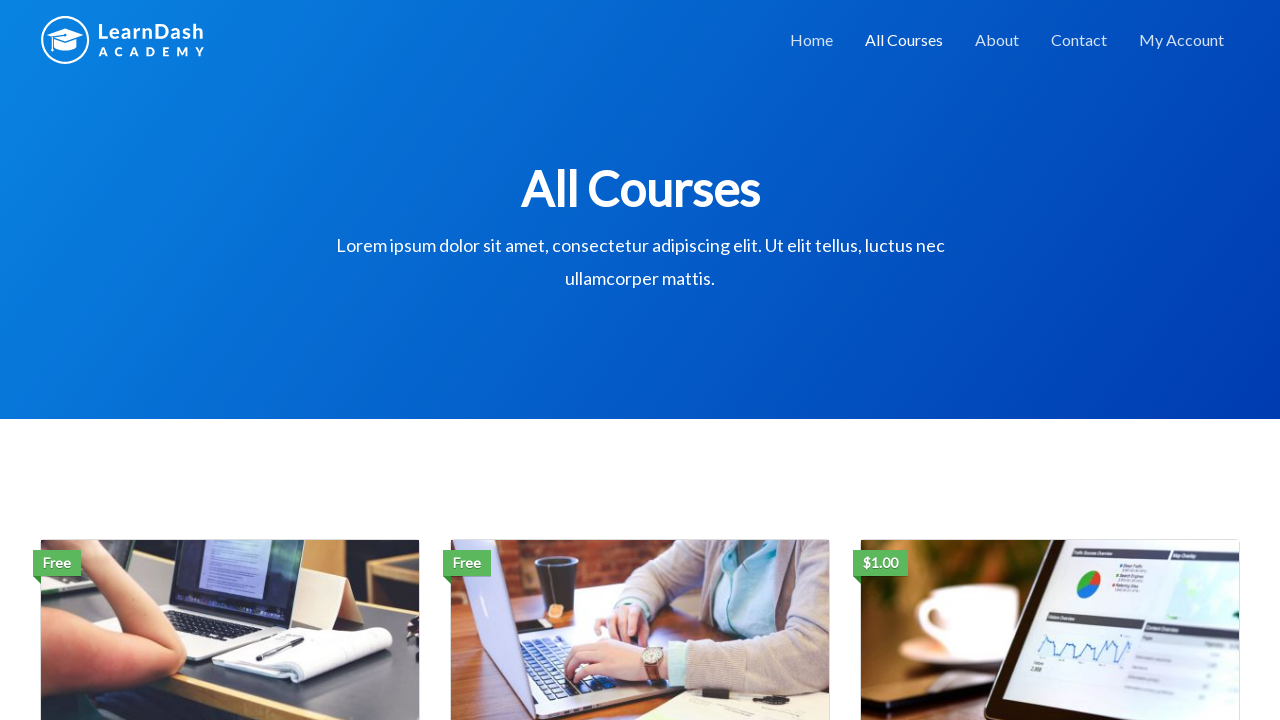

Waited for course elements to load
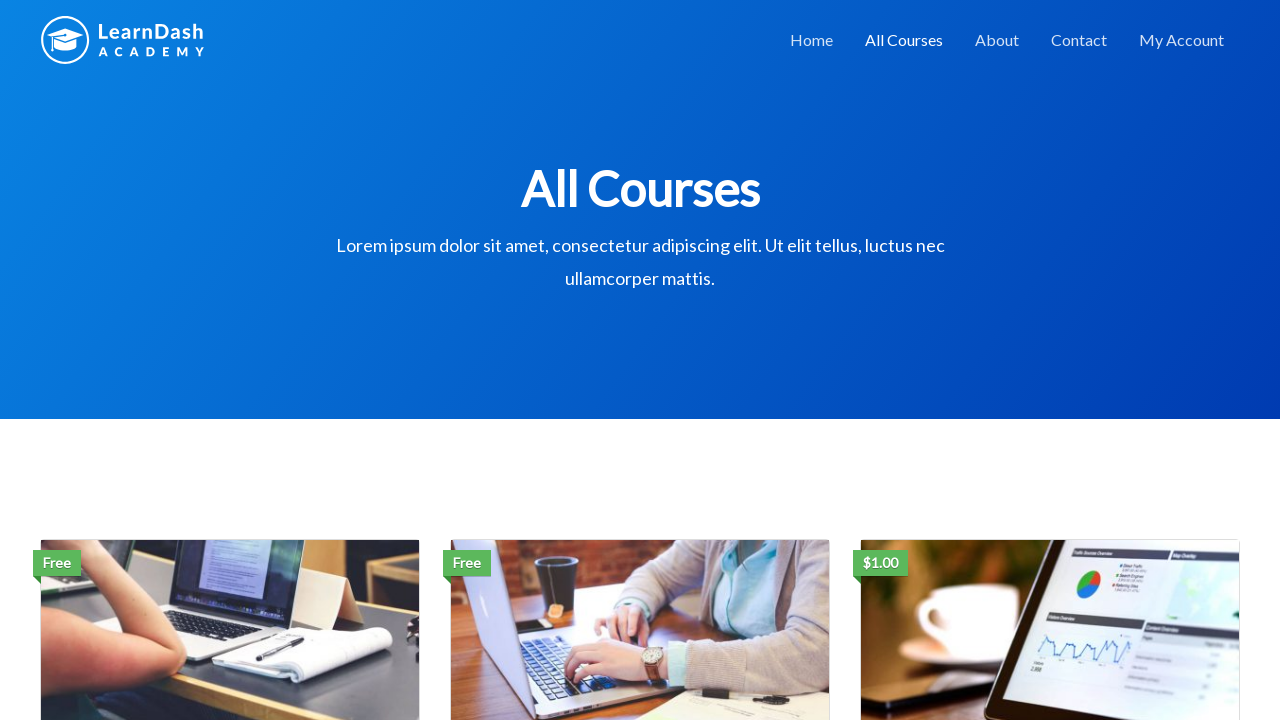

Verified page title is 'All Courses – Alchemy LMS'
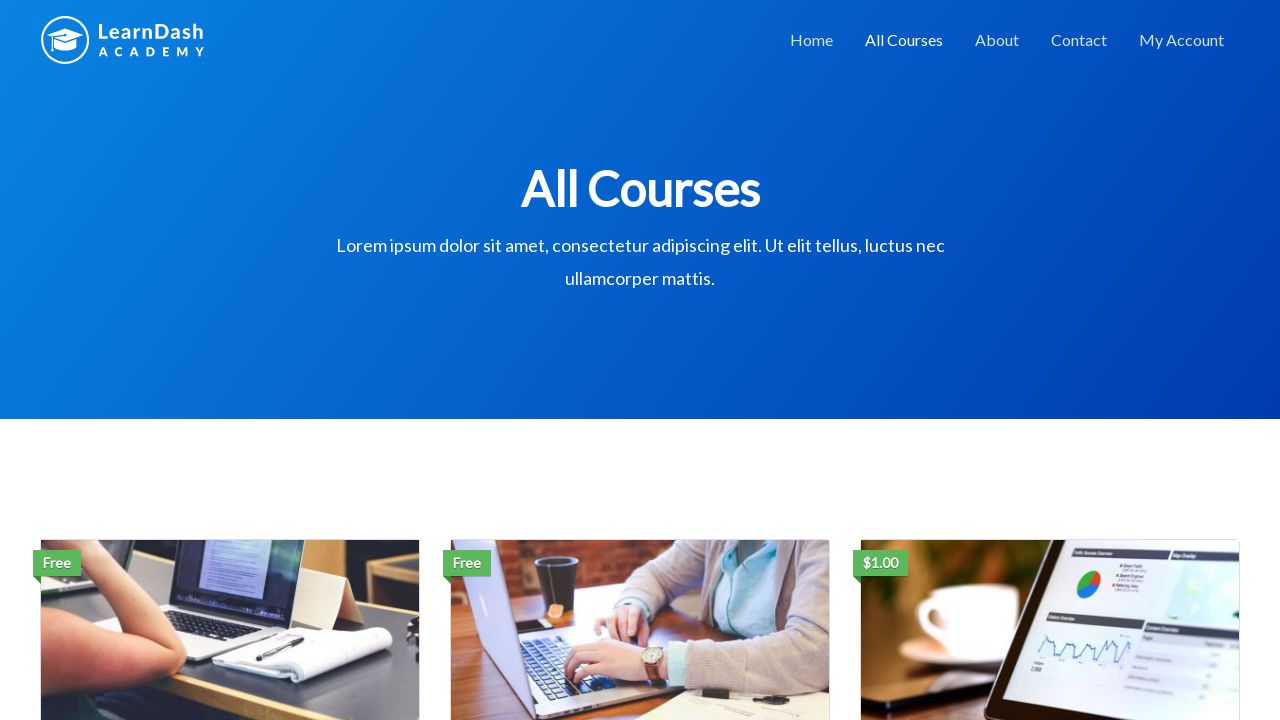

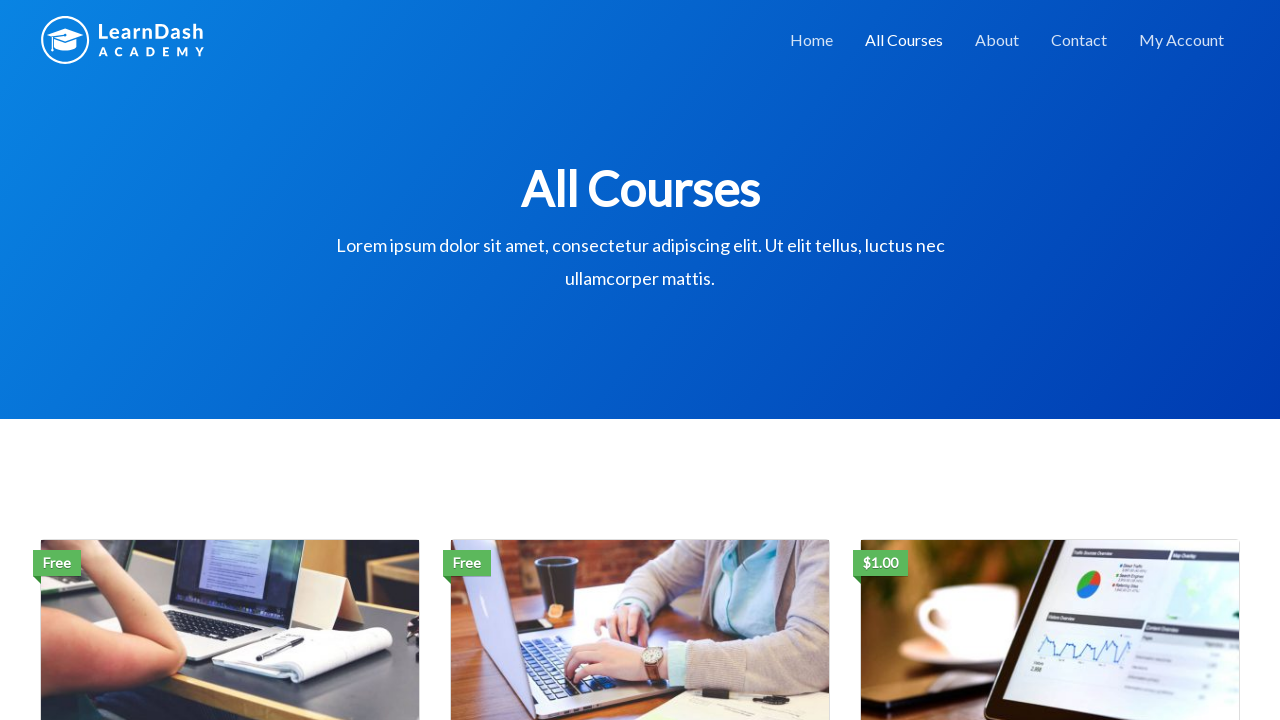